Tests navigation by clicking the "Get started" link on the Playwright documentation homepage

Starting URL: https://playwright.dev/

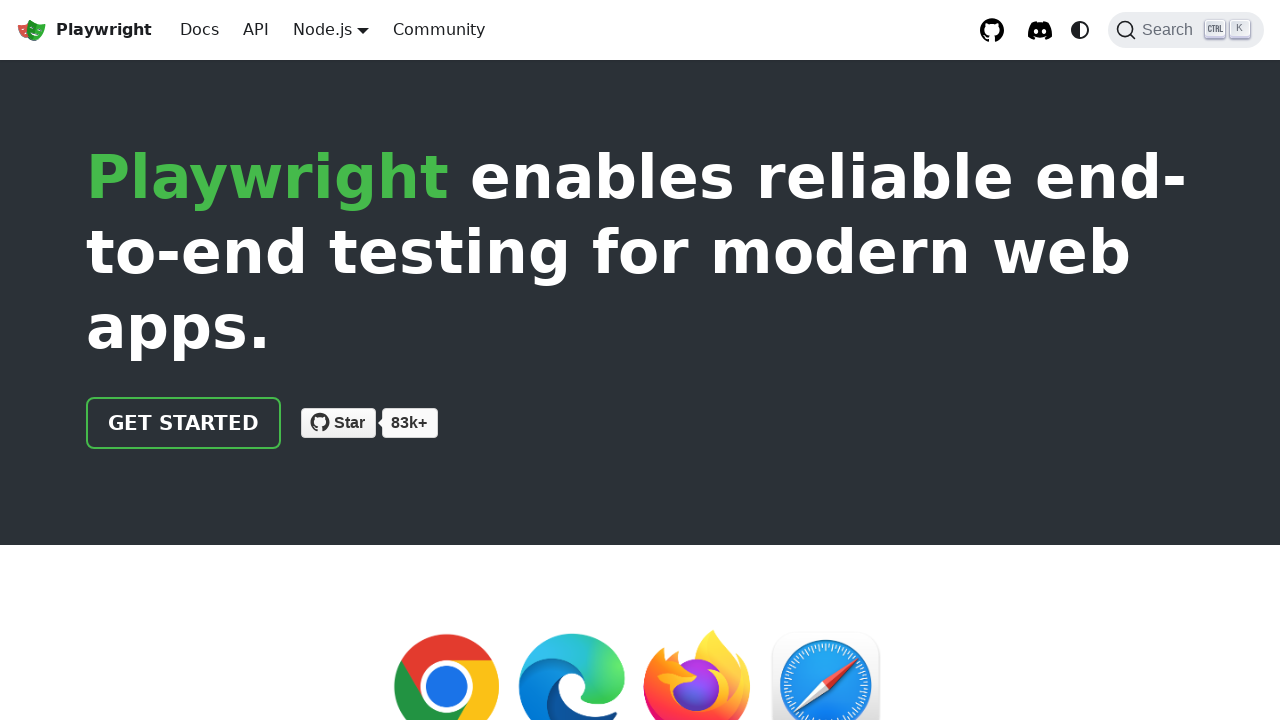

Navigated to Playwright documentation homepage
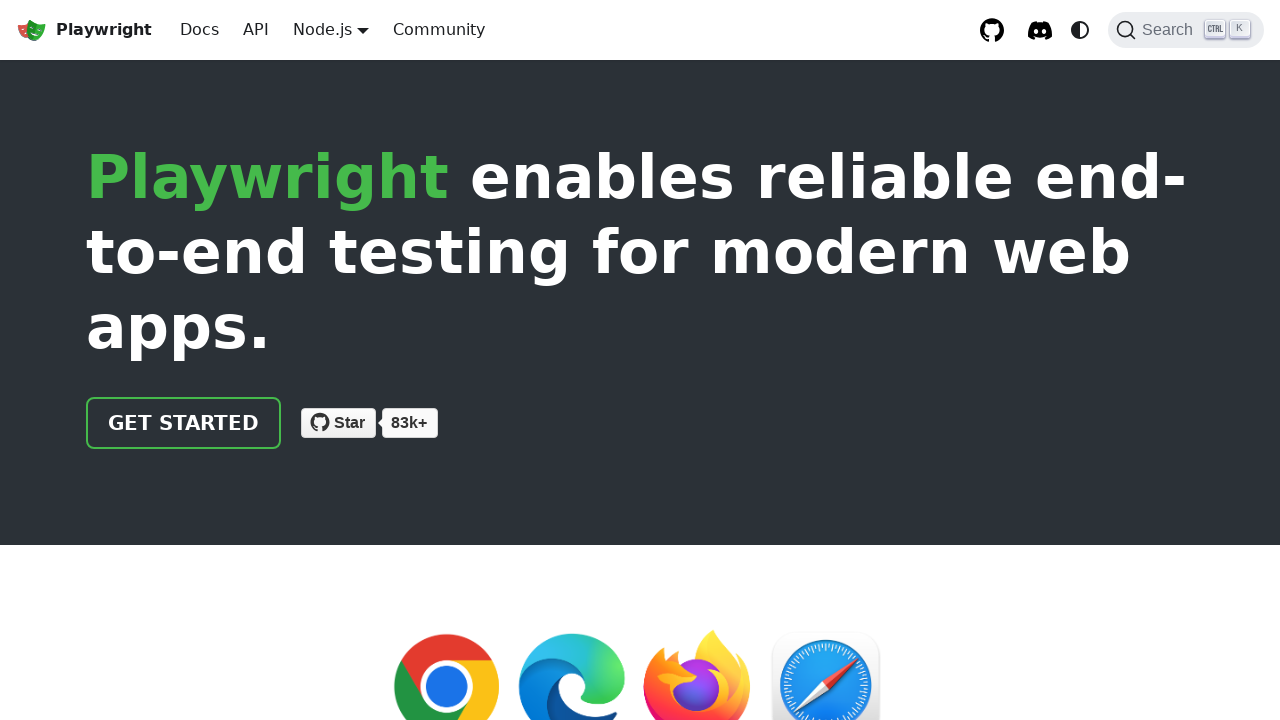

Clicked the 'Get started' link at (184, 423) on internal:role=link[name="Get started"i]
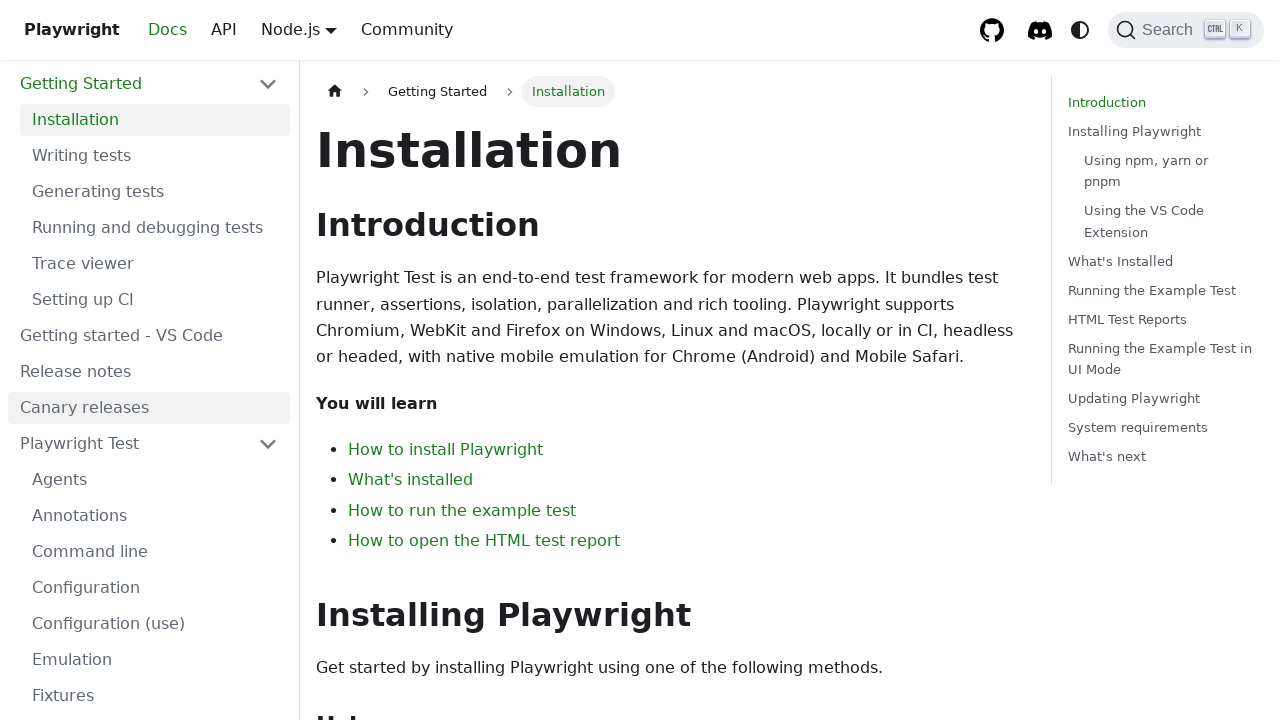

Page loaded after clicking 'Get started' link
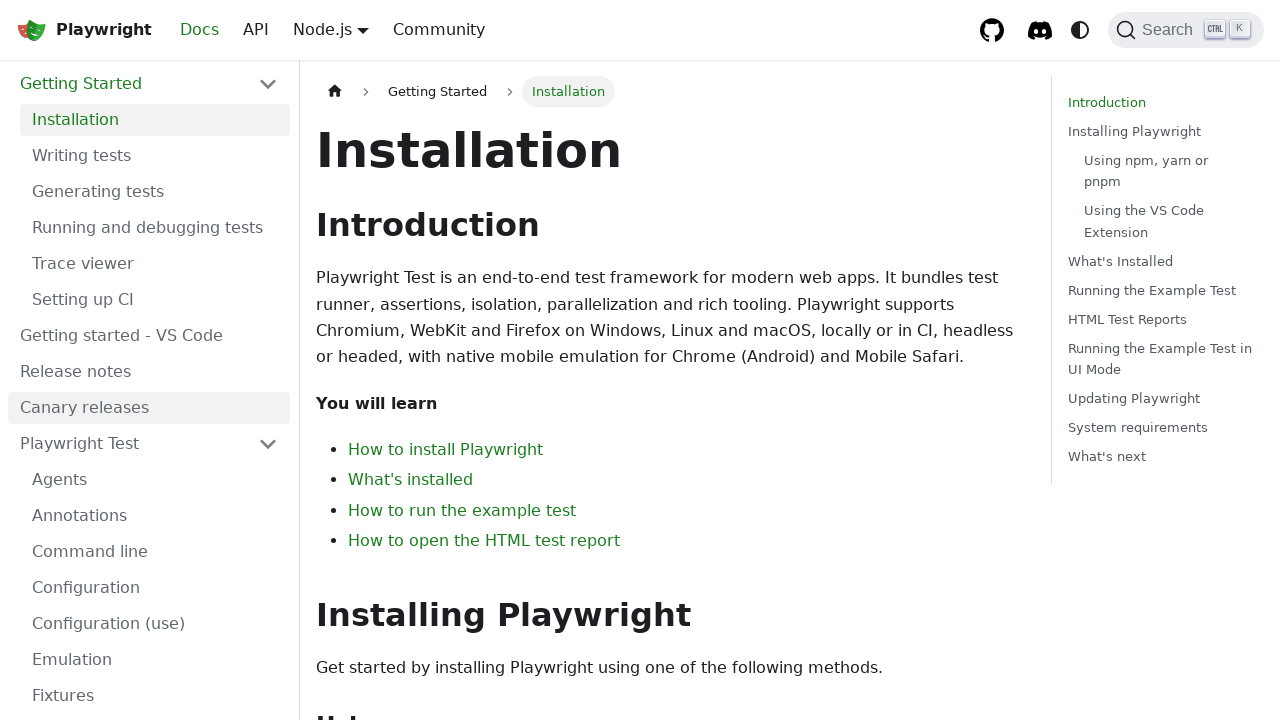

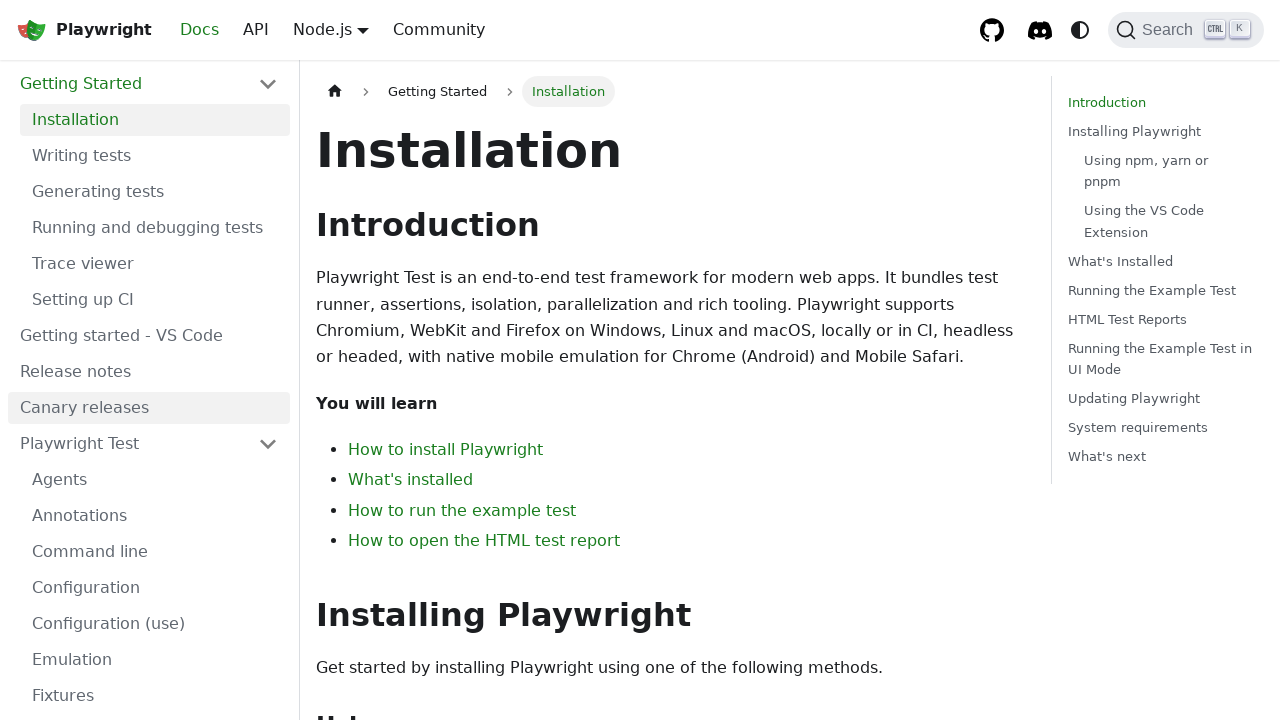